Tests context menu functionality by right-clicking an element, selecting an option from the context menu, and handling the resulting alert

Starting URL: https://swisnl.github.io/jQuery-contextMenu/demo.html

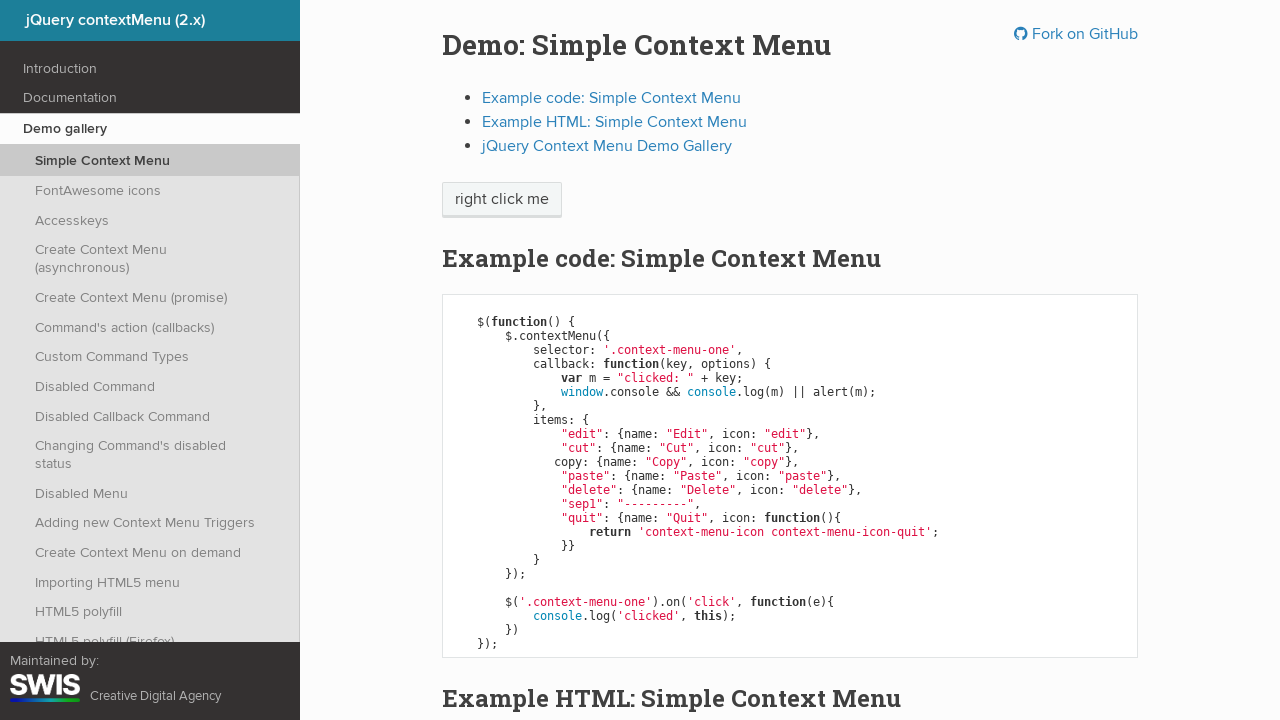

Located context menu trigger element
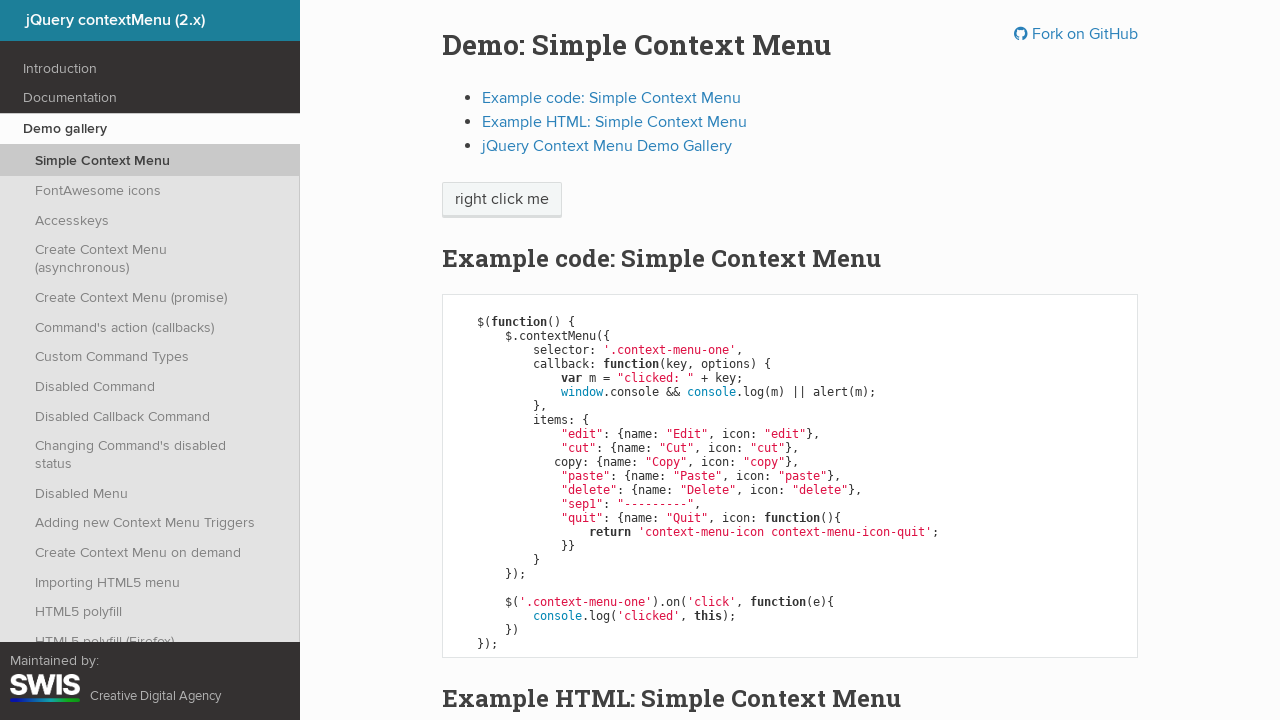

Right-clicked on context menu element to open menu at (502, 200) on span.context-menu-one.btn.btn-neutral
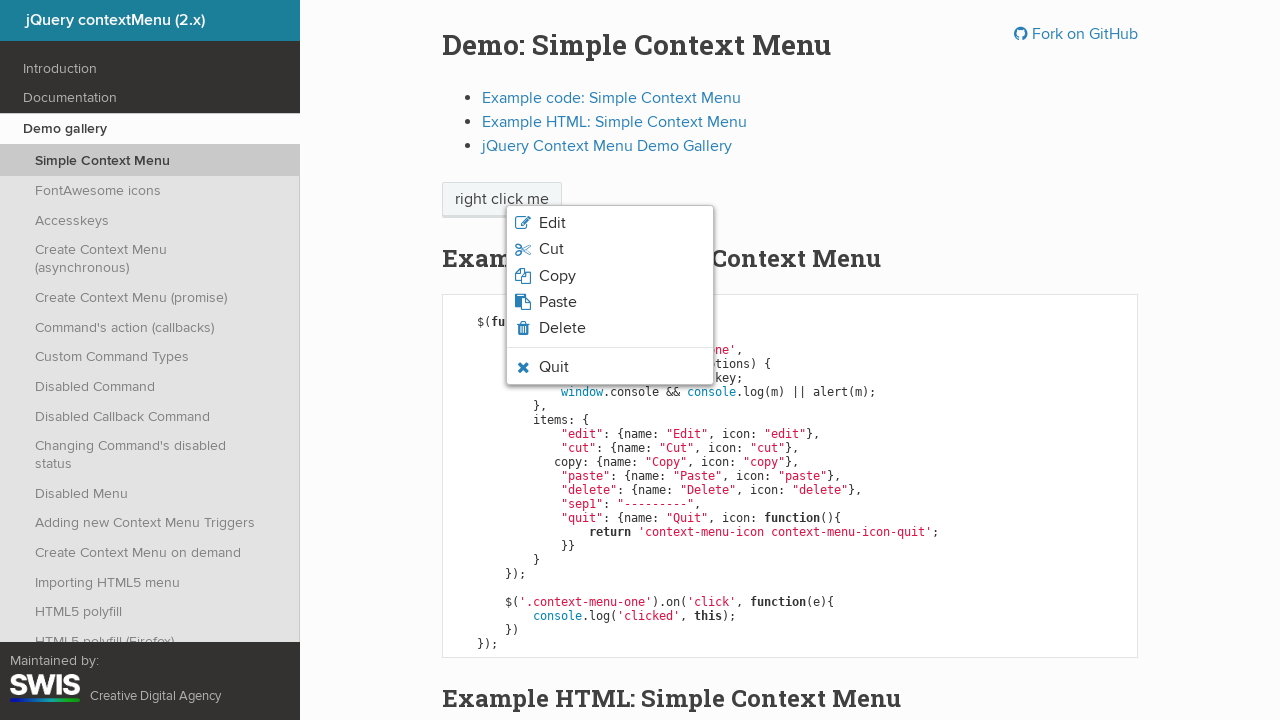

Located Edit option in context menu
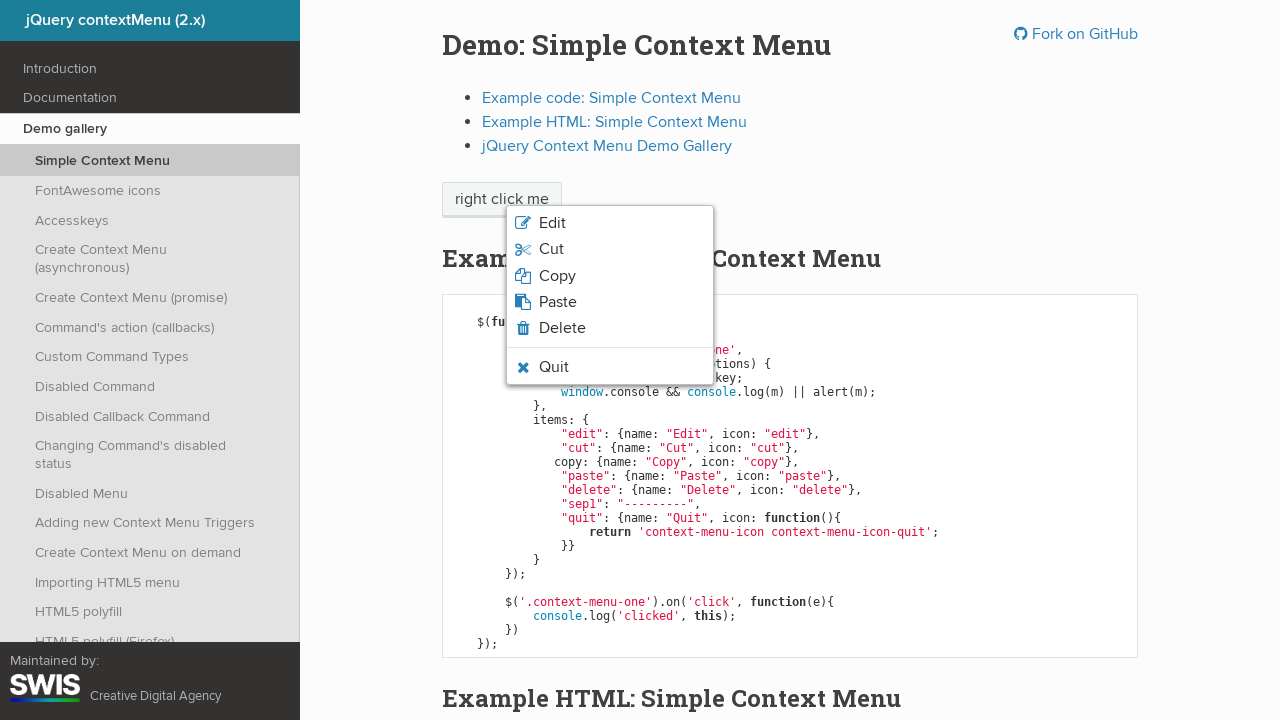

Clicked Edit option from context menu at (610, 223) on css=[class='context-menu-item context-menu-icon context-menu-icon-edit']
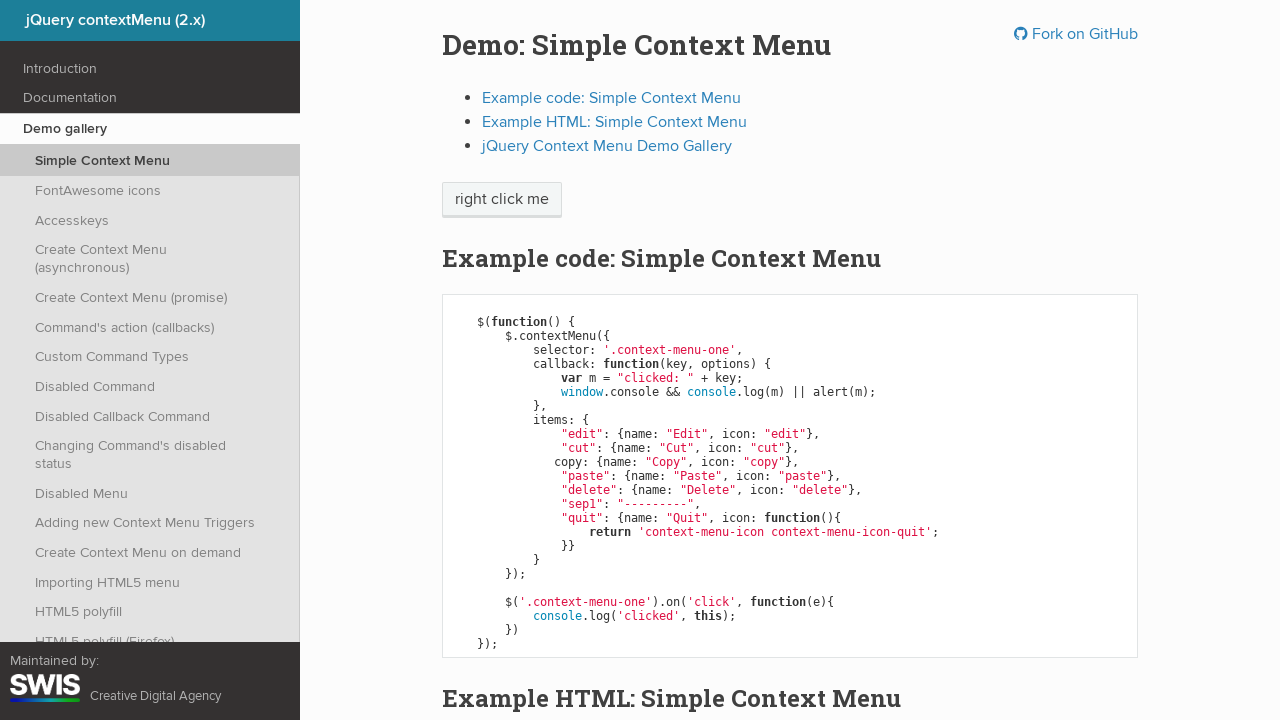

Set up dialog handler to accept alerts
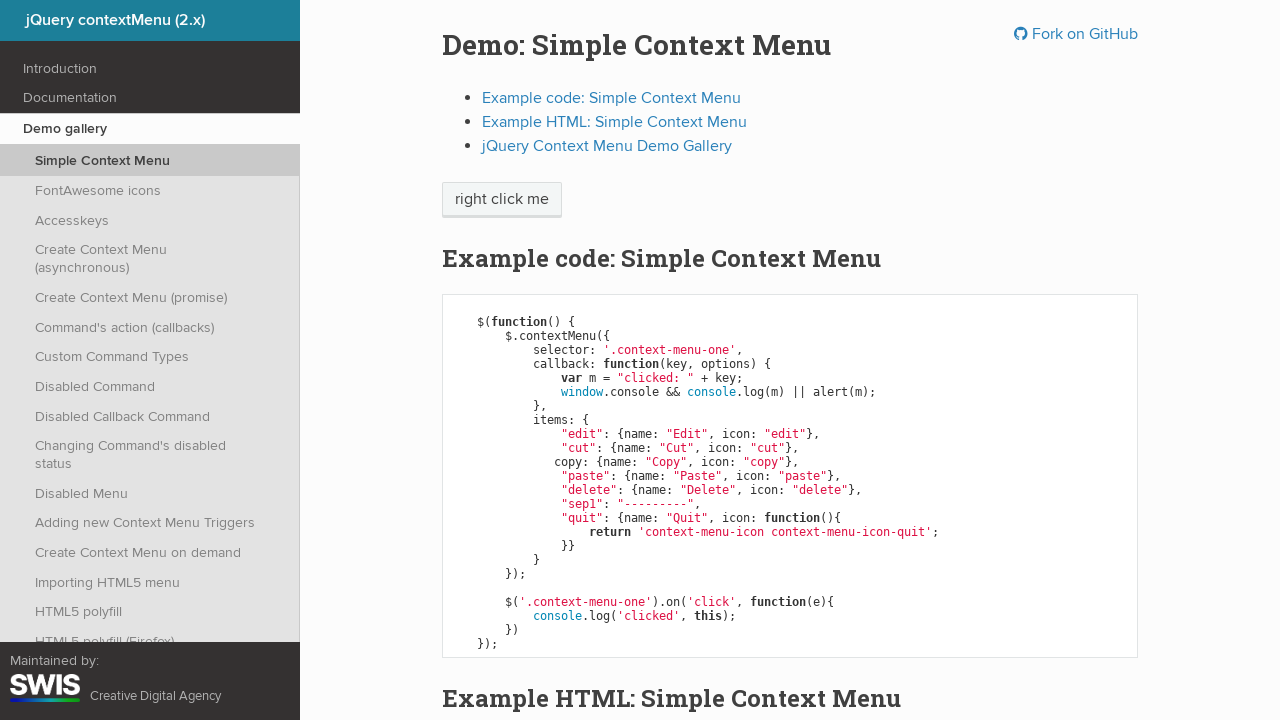

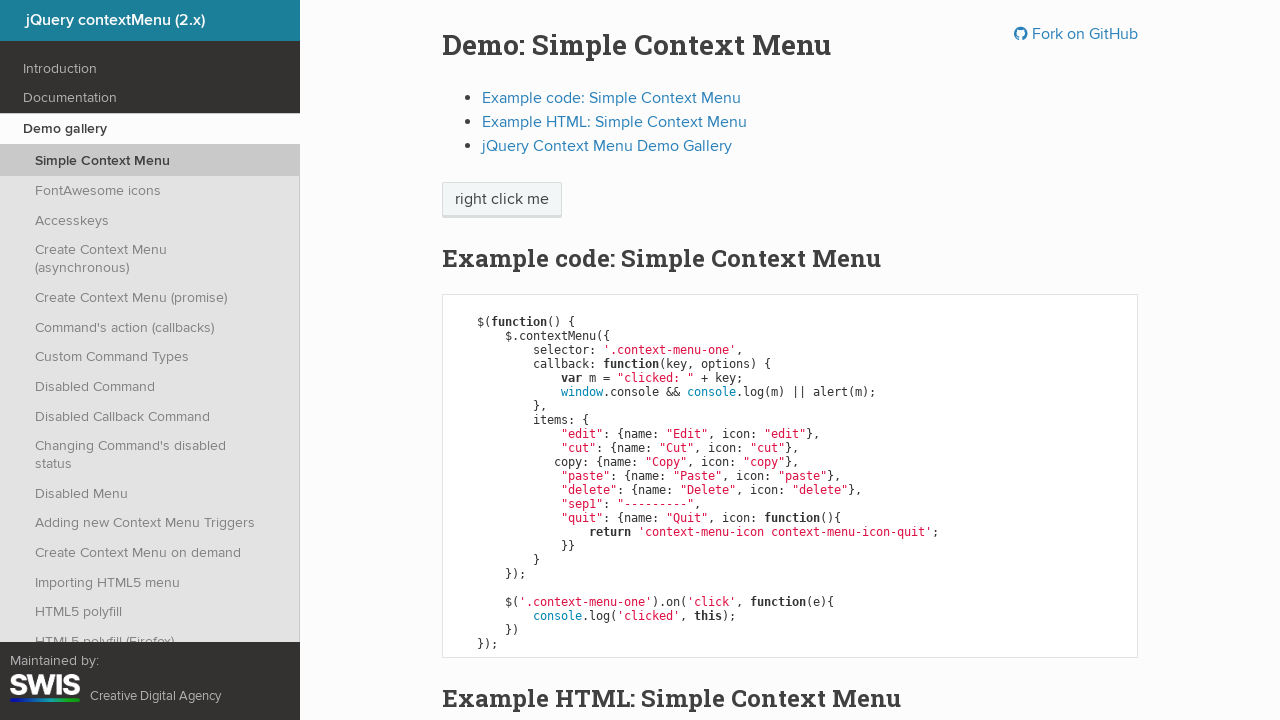